Tests blocking unwanted network resources (CSS and JPG files) using route interception, then navigates to an insurance website to verify the page loads with blocked resources.

Starting URL: https://www.phoenixinsurance.in/

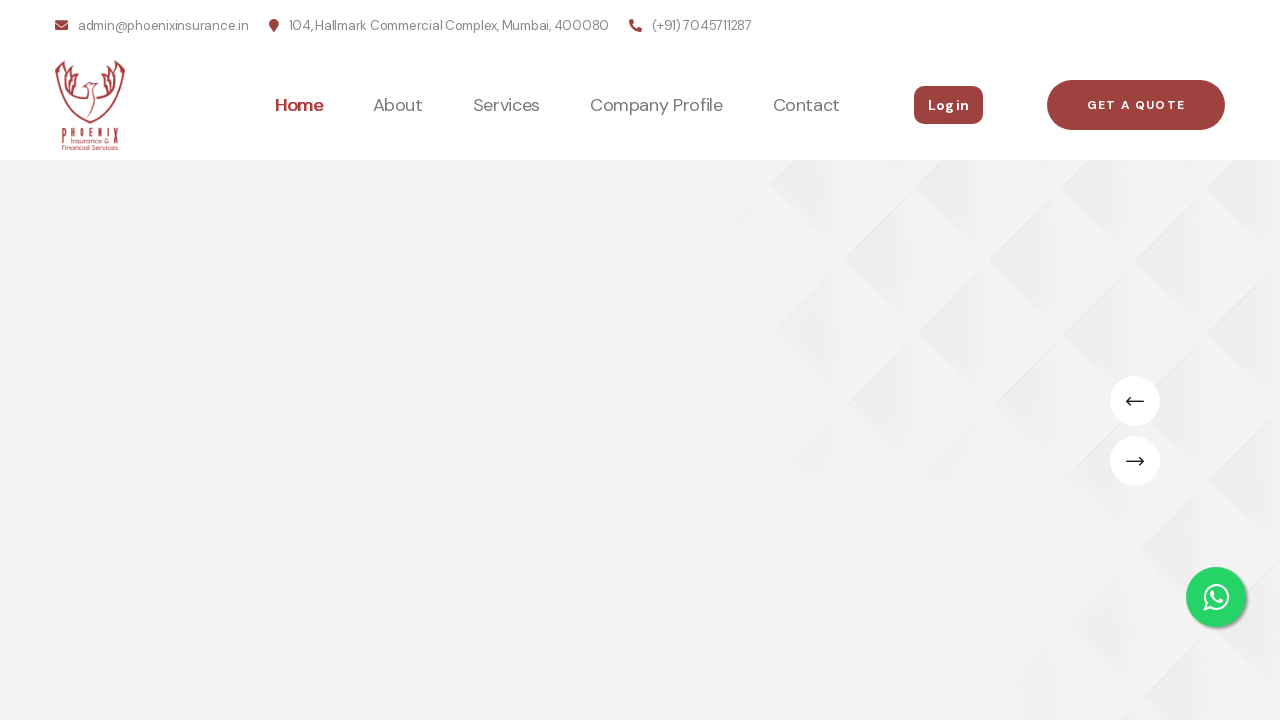

Set up route interception to block CSS files
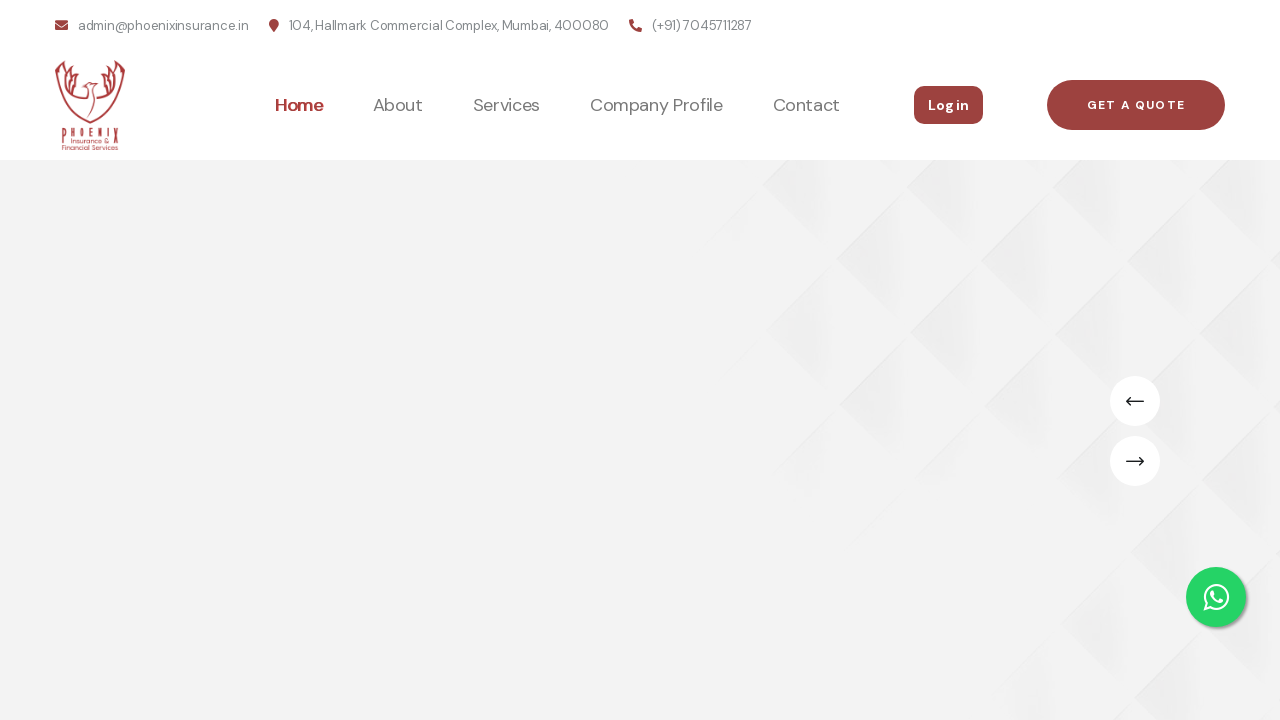

Set up route interception to block JPG files
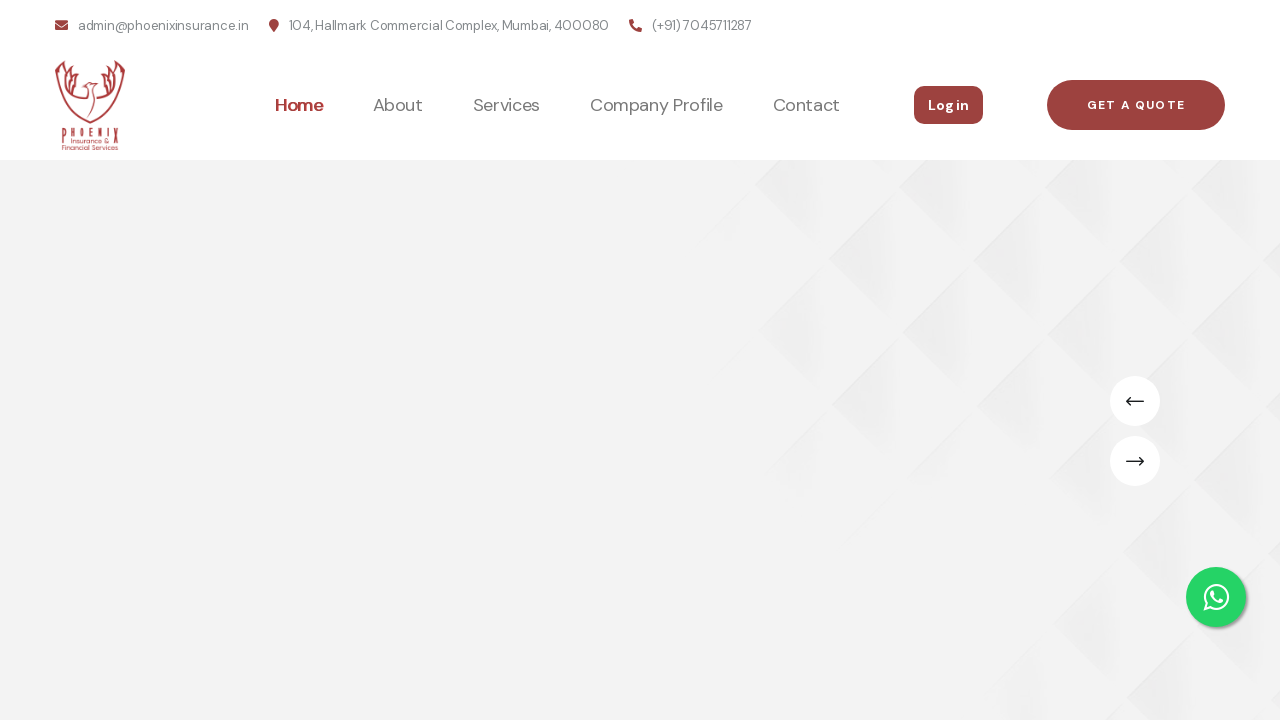

Navigated to https://www.phoenixinsurance.in/
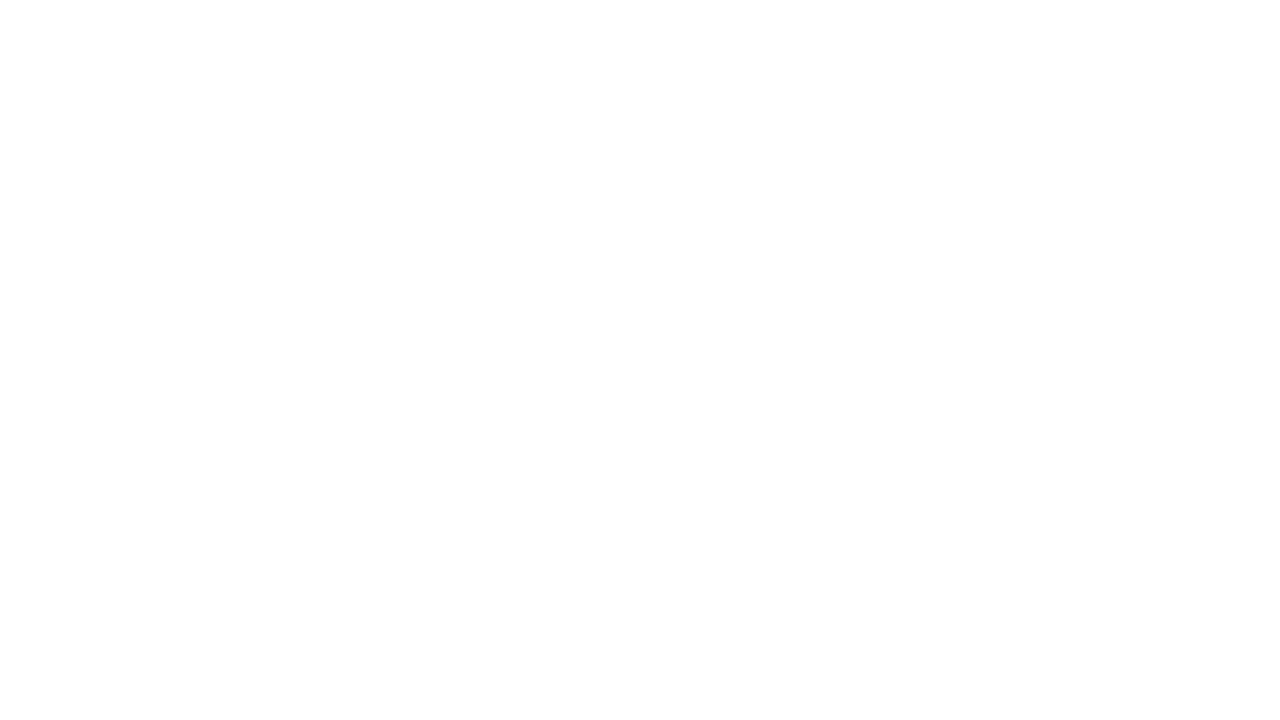

Page DOM content loaded with CSS and JPG resources blocked
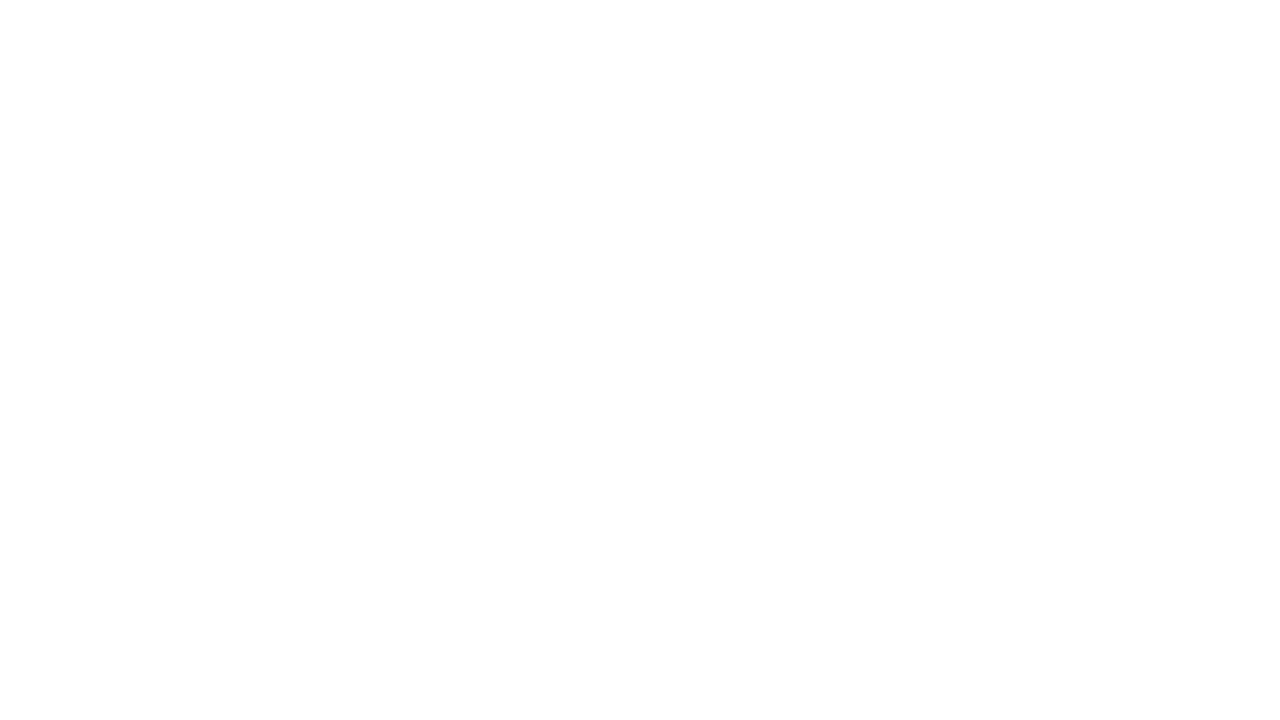

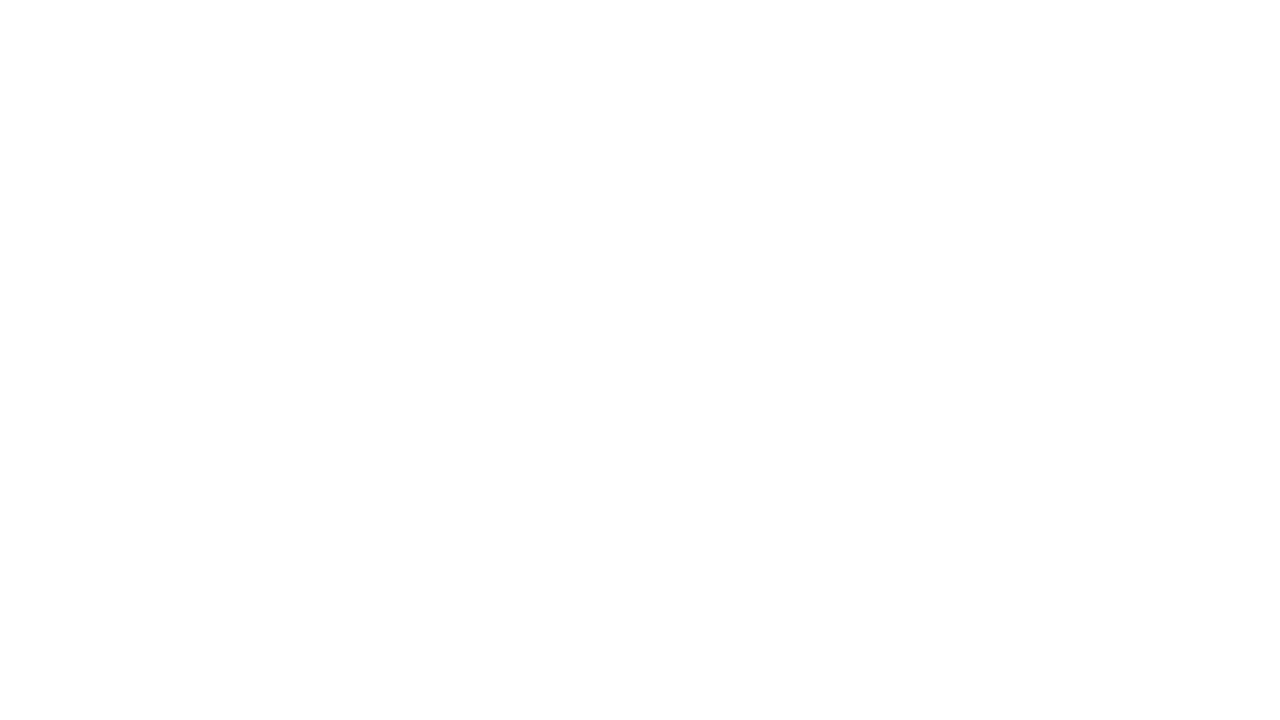